Tests number input field functionality by entering a value, verifying it, then using the arrow up key to increment the value and verifying the increment worked correctly.

Starting URL: https://the-internet.herokuapp.com/inputs

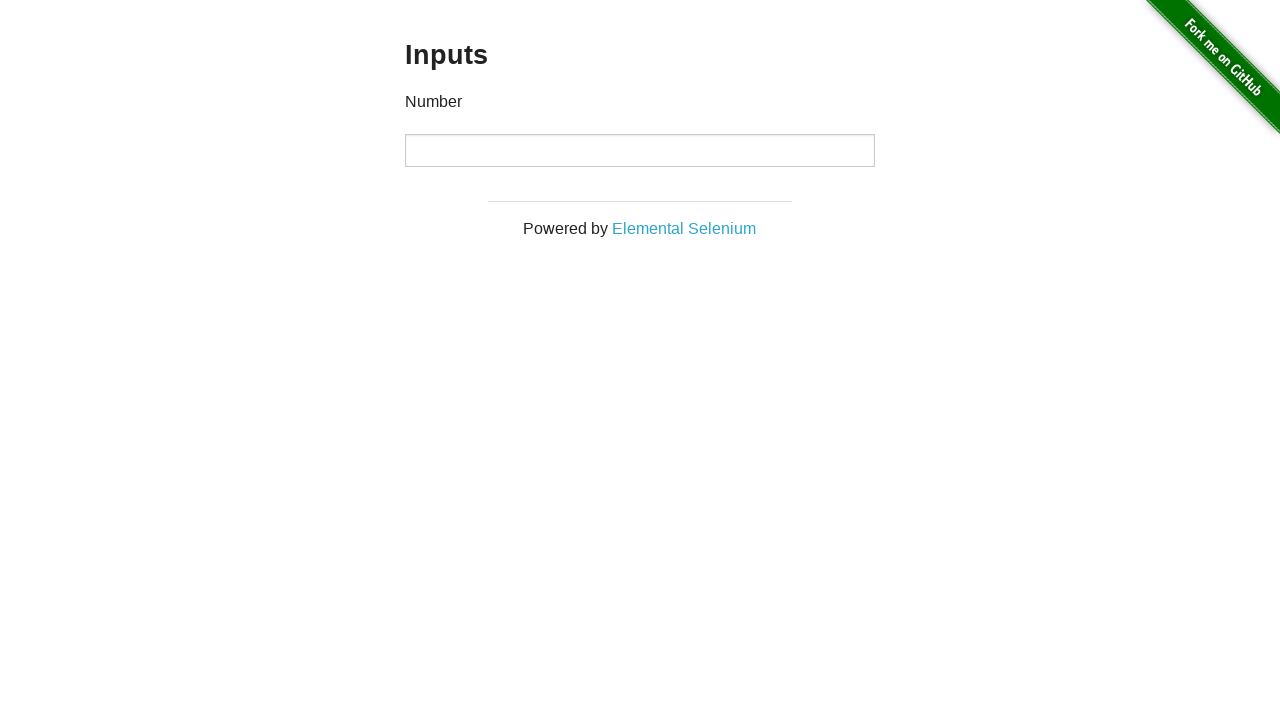

Navigated to Heroku App inputs page
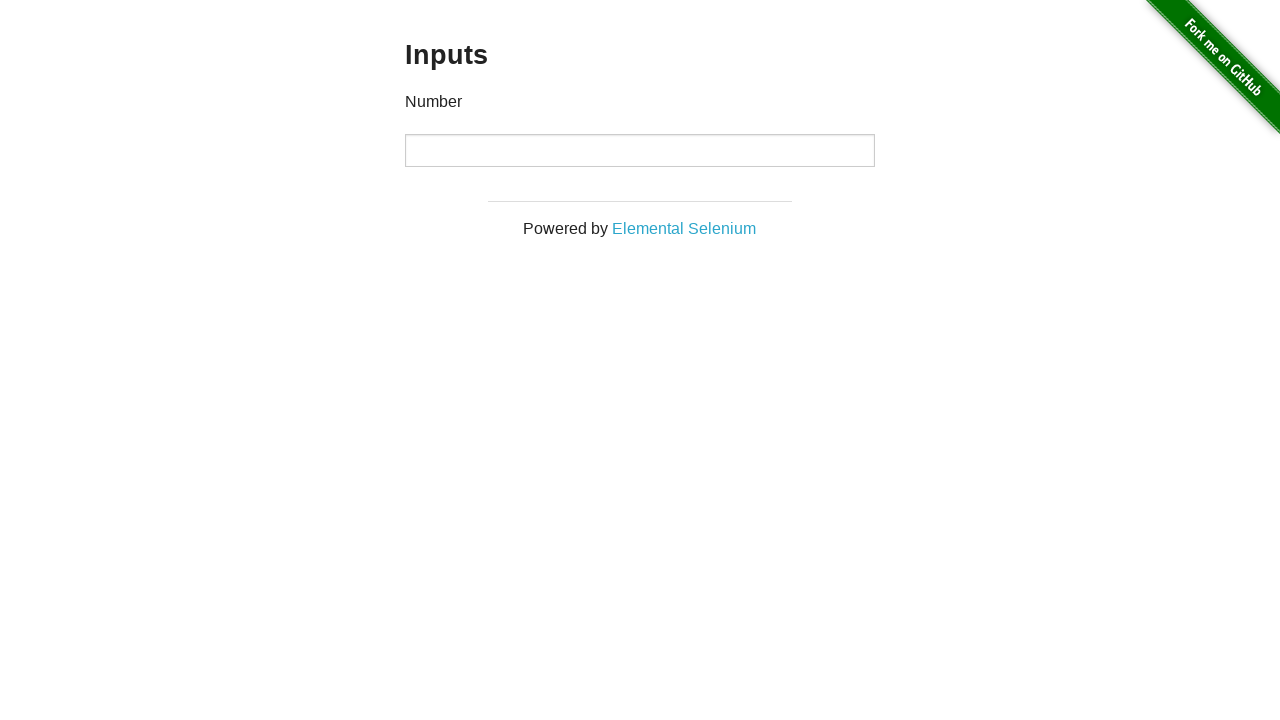

Filled number input field with value '20' on input[type='number']
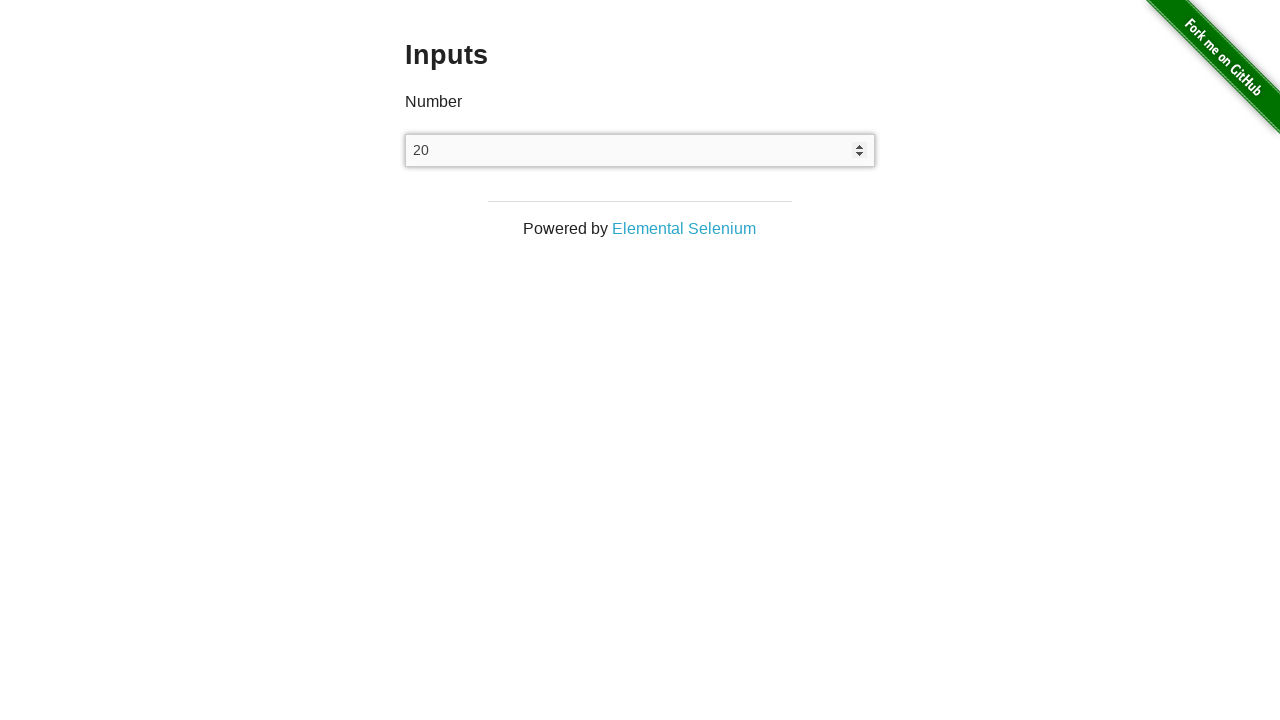

Verified that number input field contains '20'
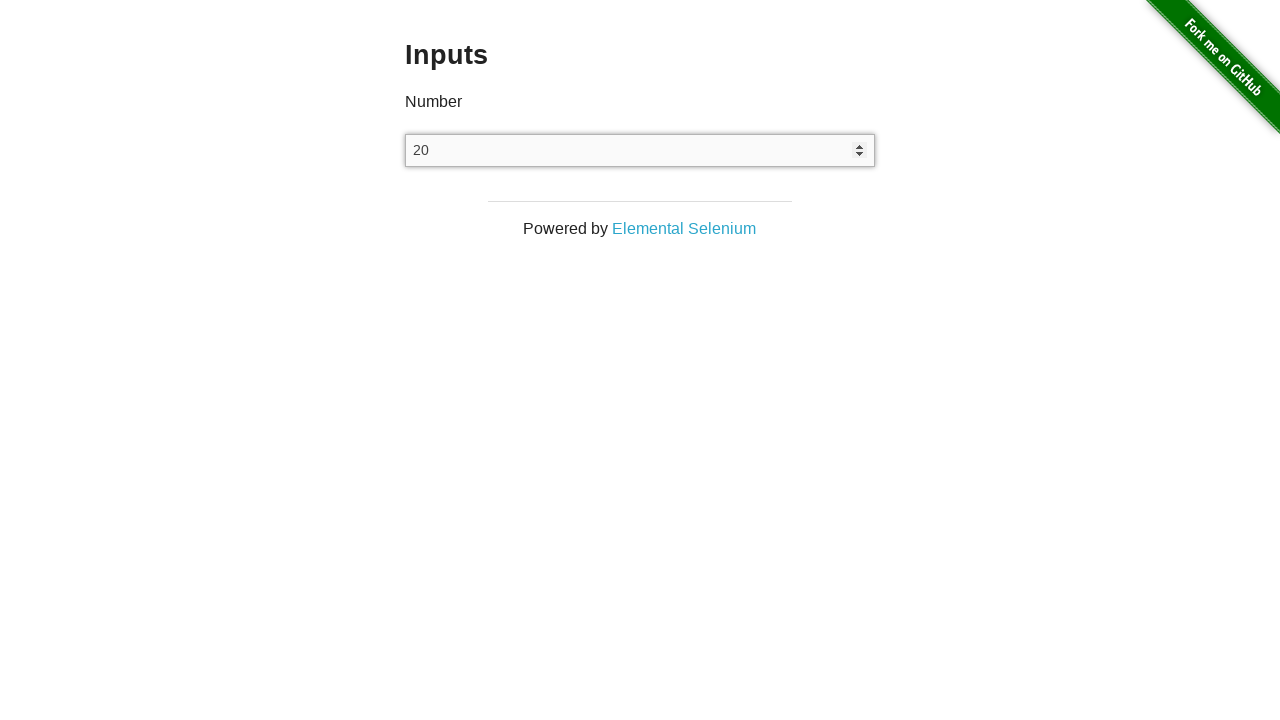

Pressed ArrowUp key to increment number input value on input[type='number']
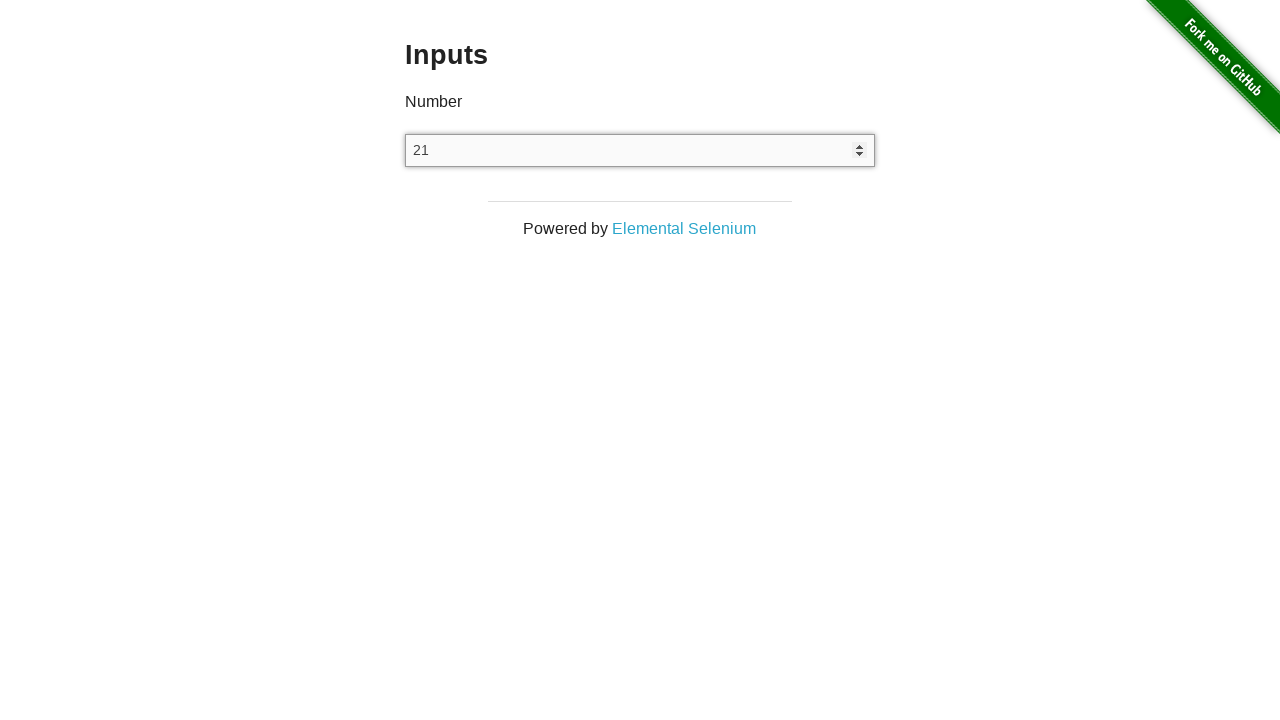

Verified that number input field incremented to '21'
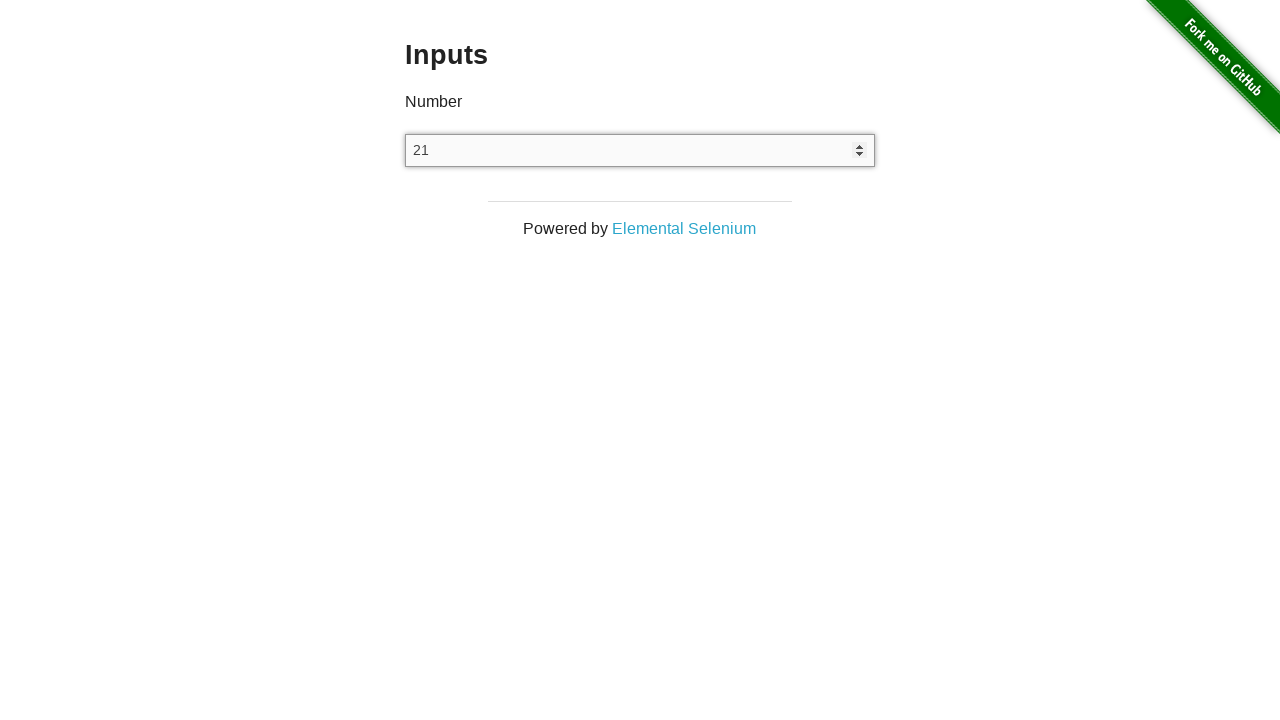

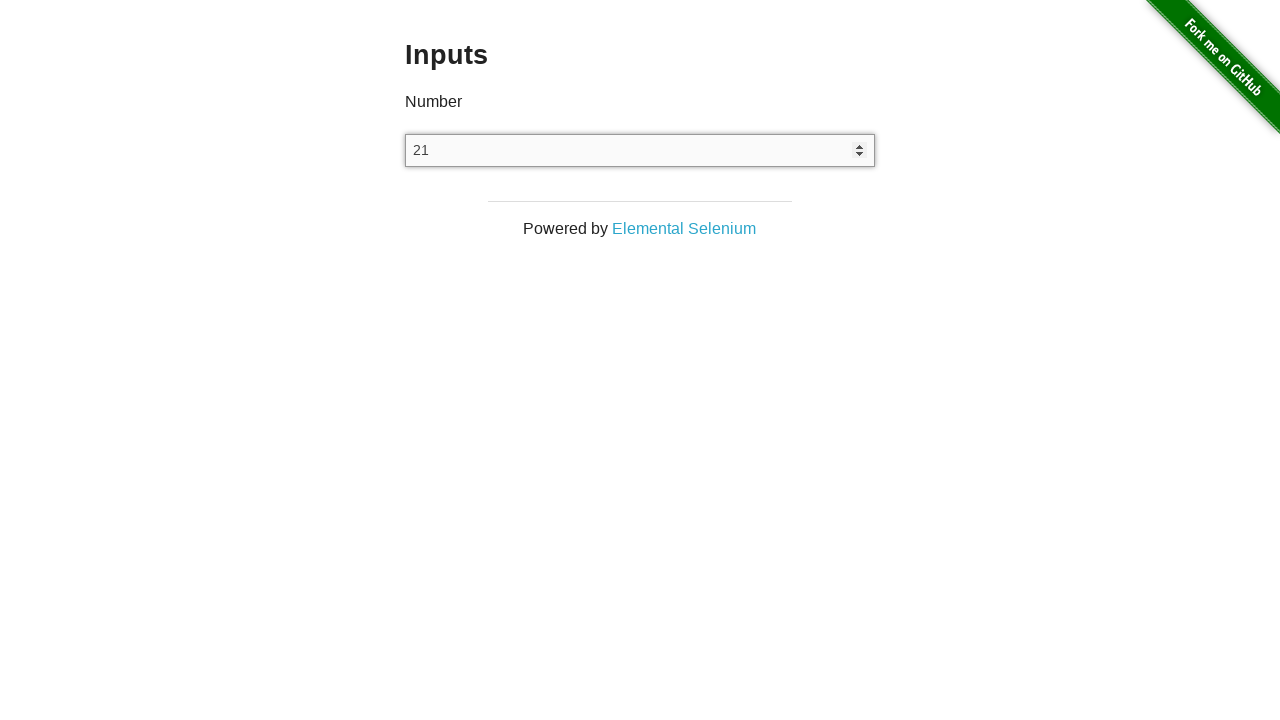